Tests the rent price slider functionality on NoBroker property search page by dragging the slider handle to adjust the price range

Starting URL: https://www.nobroker.in/property/rent/pune/Chinchwad%20Gaon?searchParam=W3sibGF0IjoxOC42Mjc2MDgyLCJsb24iOjczLjc4MDg4LCJwbGFjZUlkIjoiQ2hJSndSU054THE1d2pzUlVPWHVVZ0dNQ2lRIiwicGxhY2VOYW1lIjoiQ2hpbmNod2FkIEdhb24ifV0=&radius=2.0&sharedAccomodation=0&city=pune&locality=Chinchwad%20Gaon&rent=4000,500000

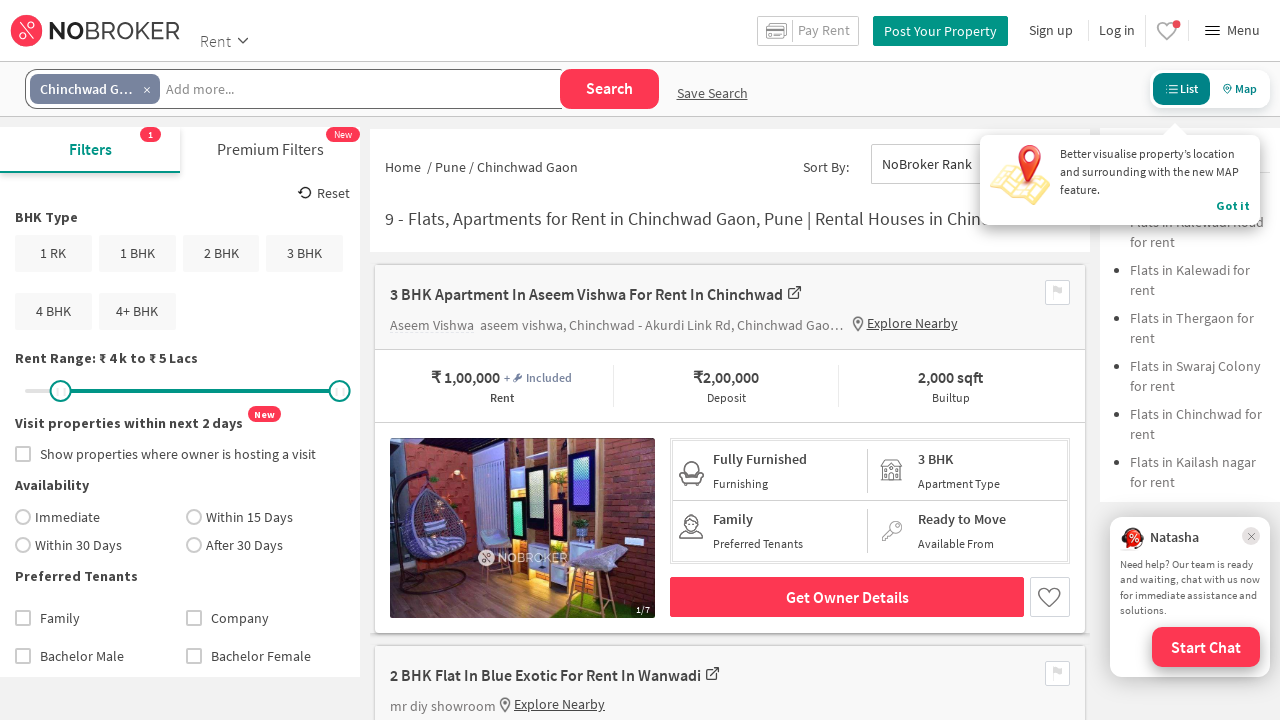

Waited for rent price slider handle to be visible
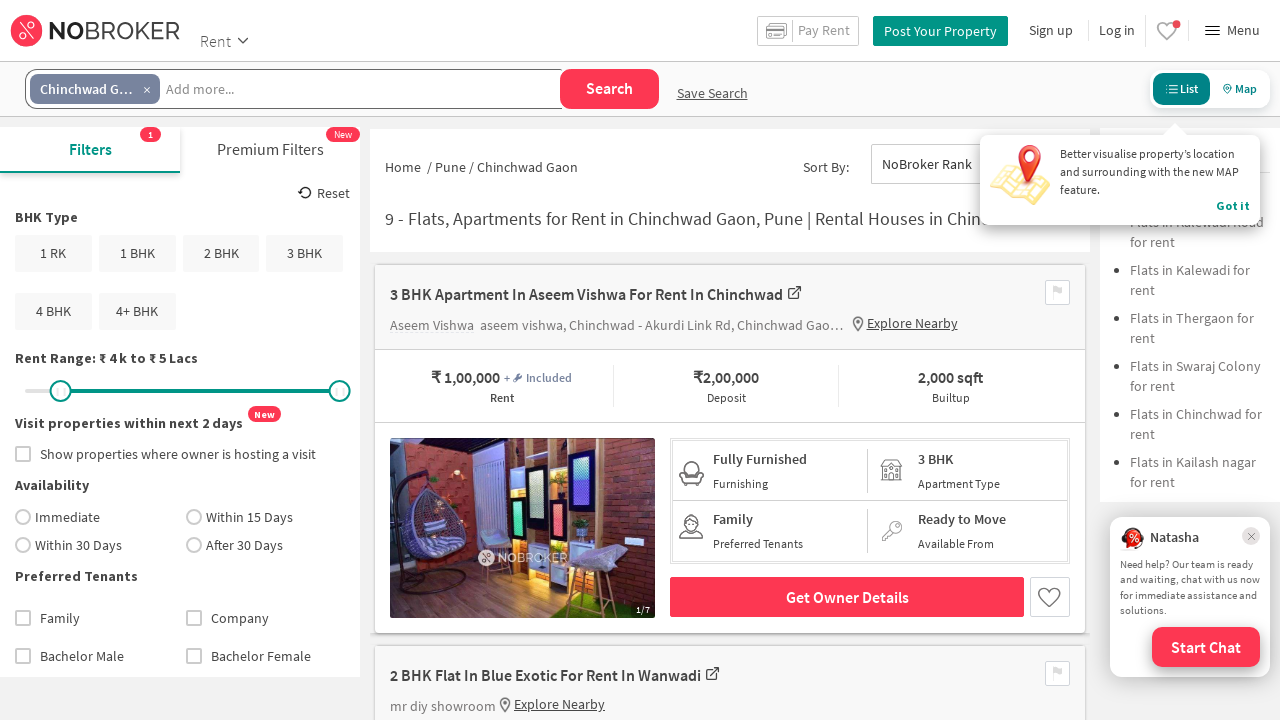

Located the rent price slider handle element
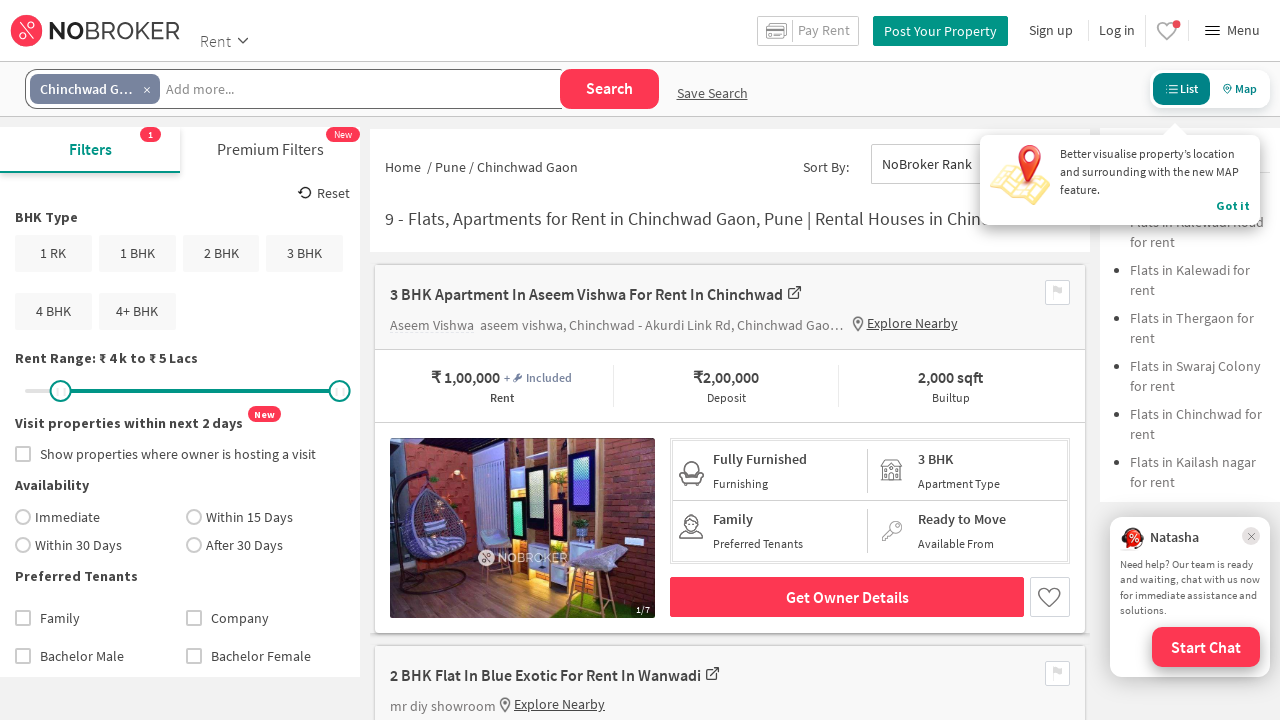

Dragged rent price slider handle to the right by 30 pixels to increase price range at (82, 382)
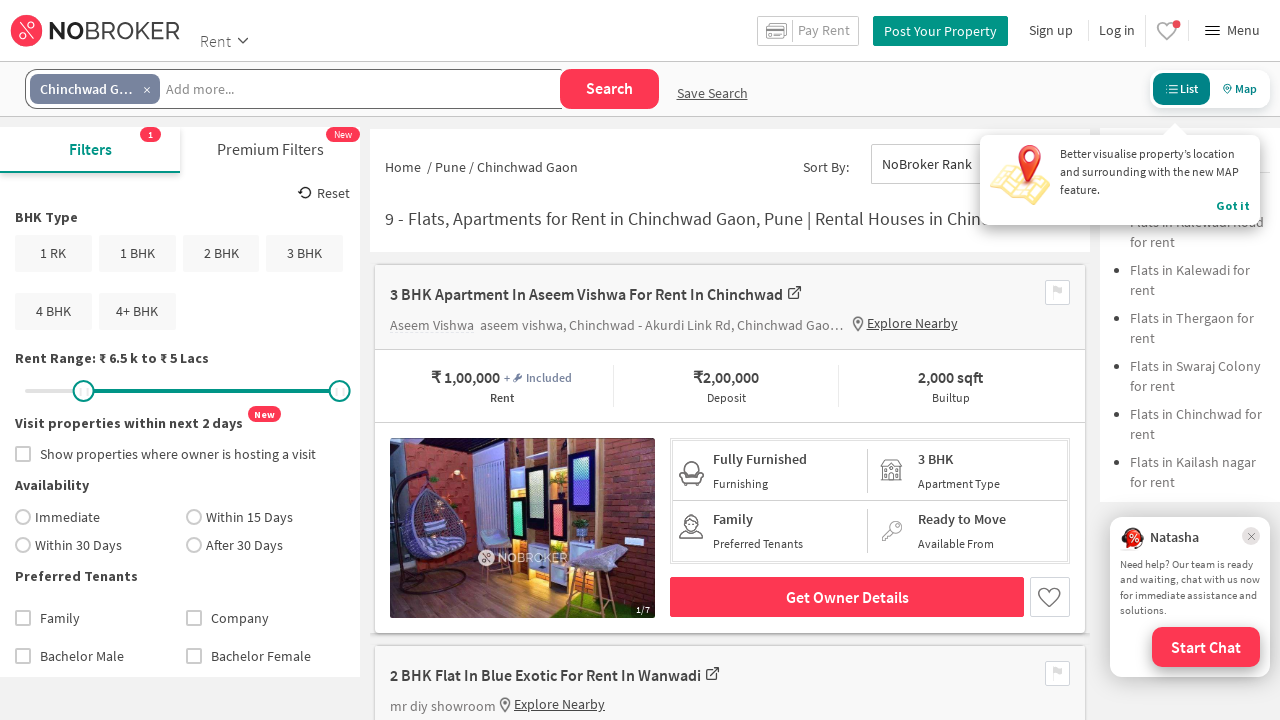

Dragged rent price slider handle to the left by 30 pixels to decrease price range at (44, 382)
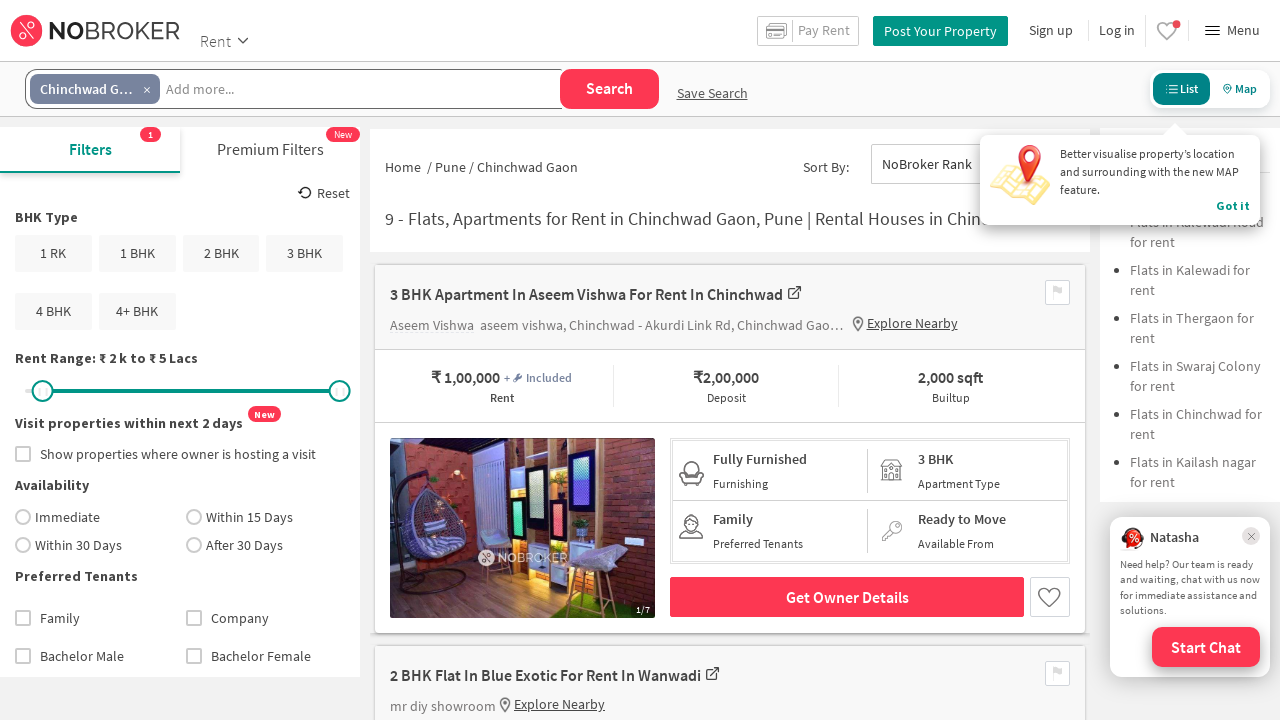

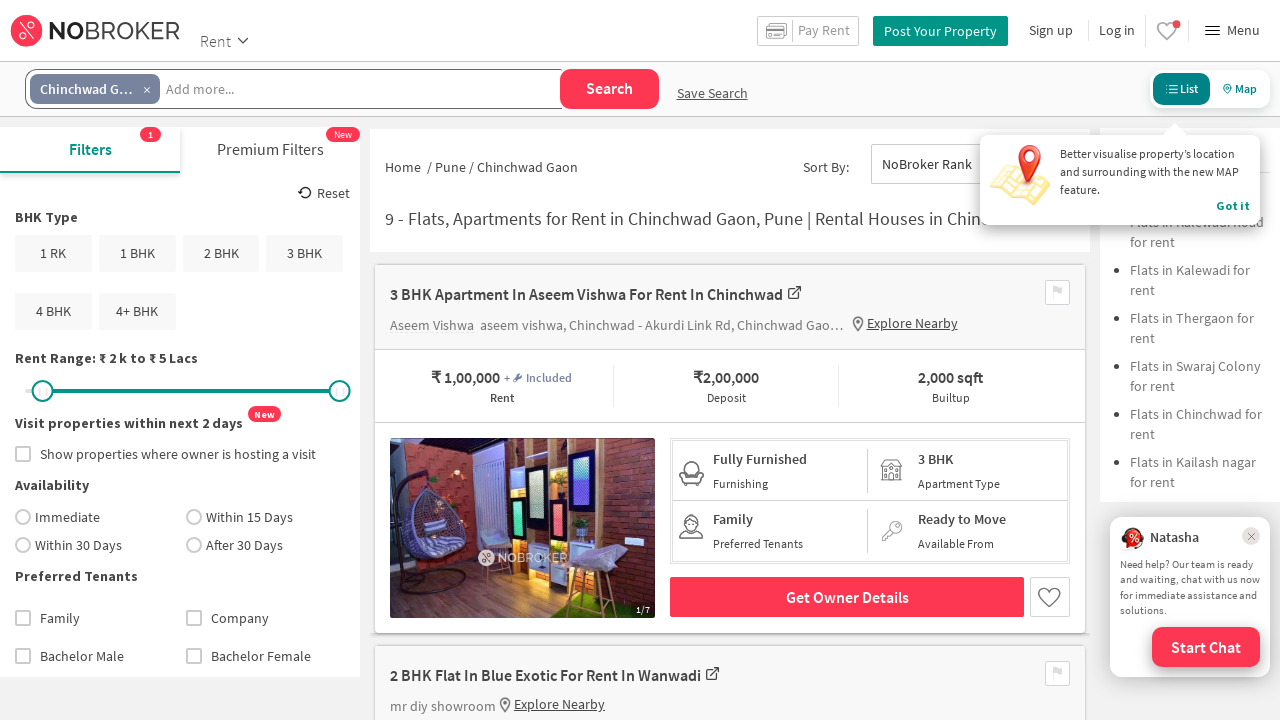